Tests number input field functionality by entering a value, clearing it, and entering a new value

Starting URL: https://the-internet.herokuapp.com/inputs

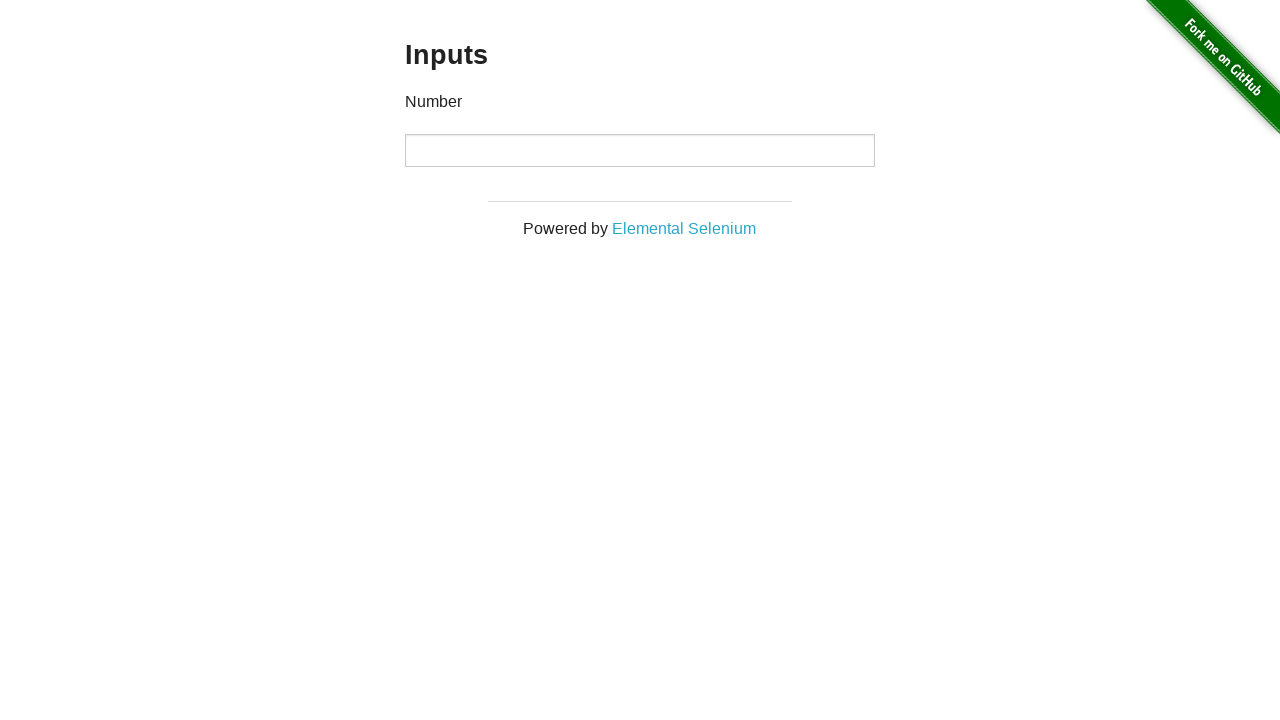

Filled number input field with value 1000 on input[type='number']
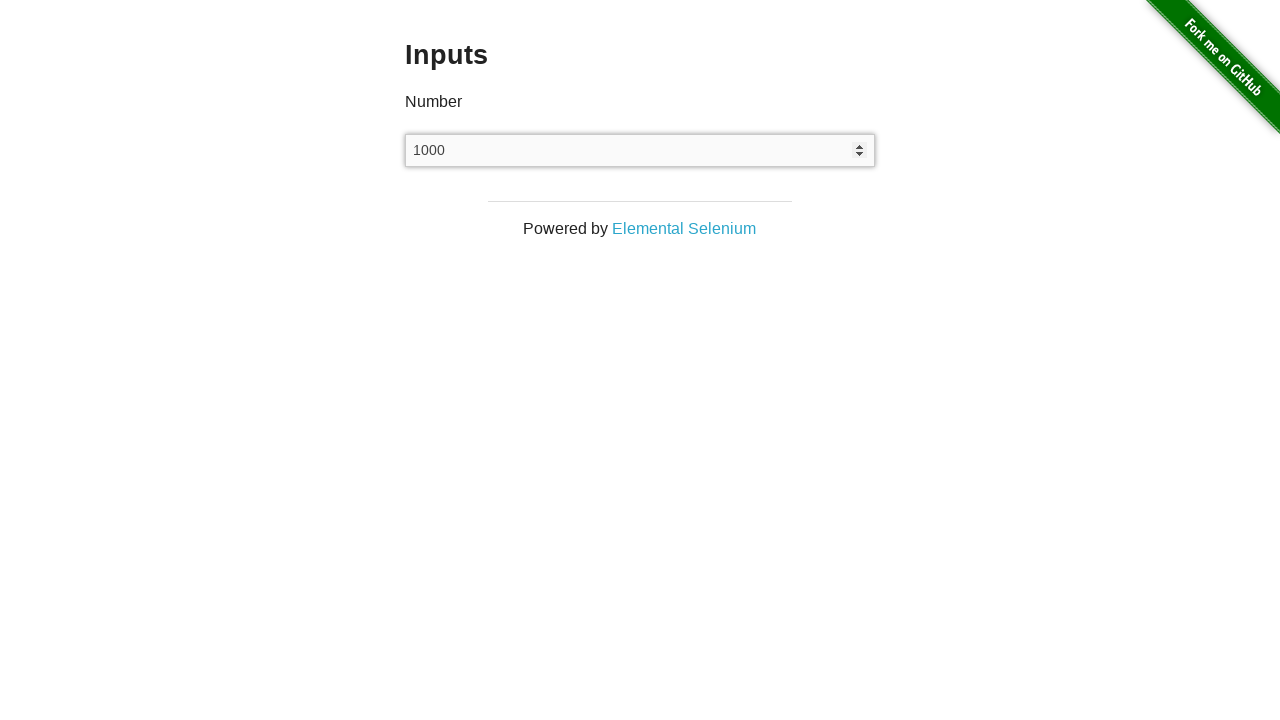

Cleared the number input field on input[type='number']
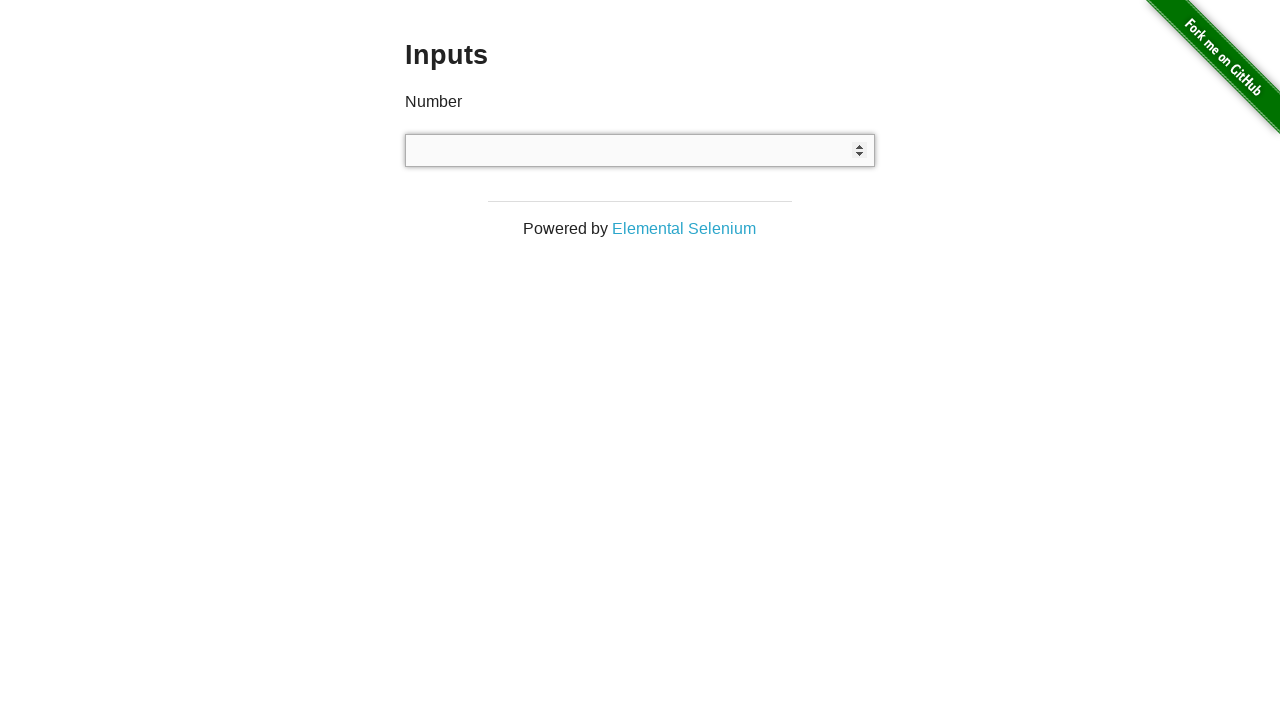

Filled number input field with value 999 on input[type='number']
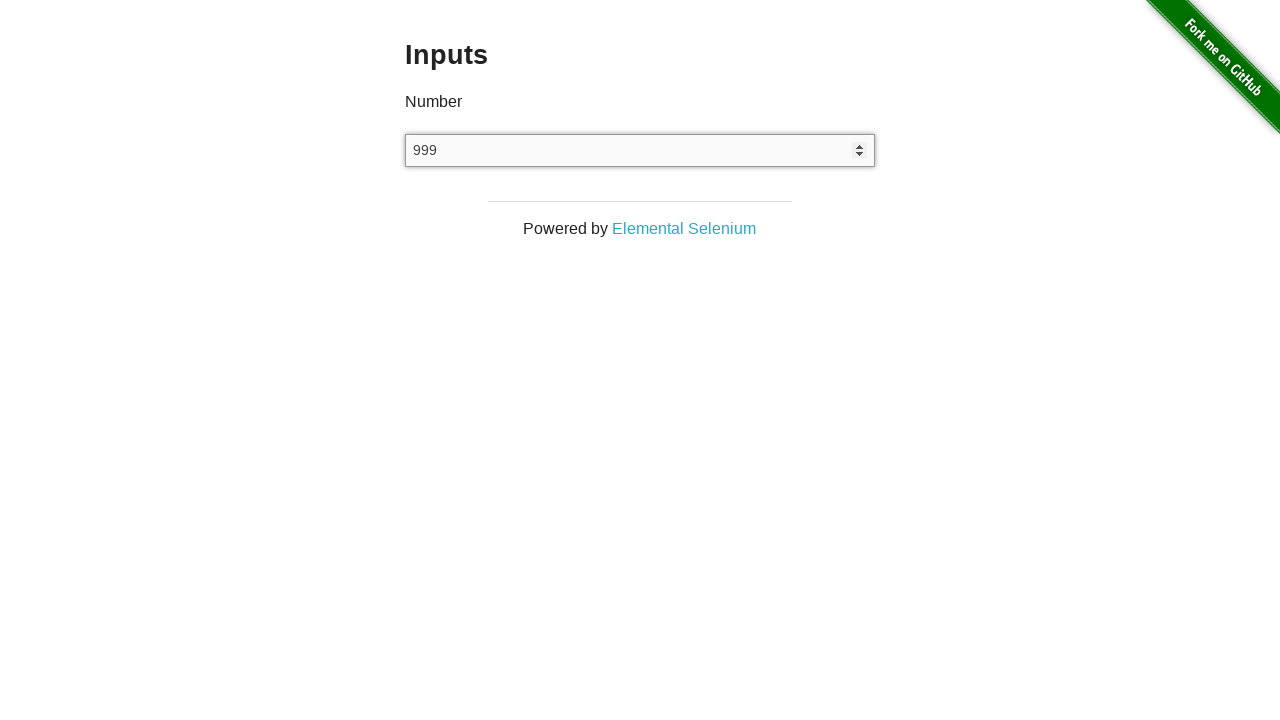

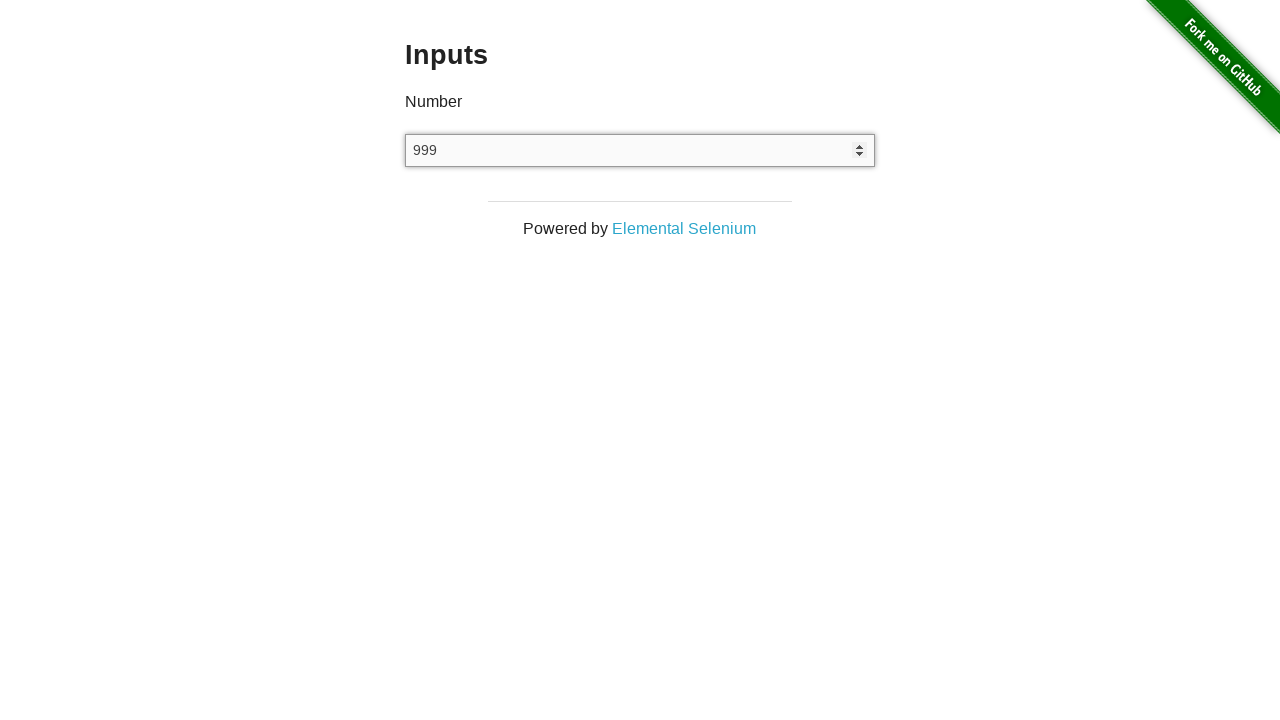